Navigates to DuckDuckGo homepage and verifies the page loads successfully

Starting URL: https://www.duckduckgo.com

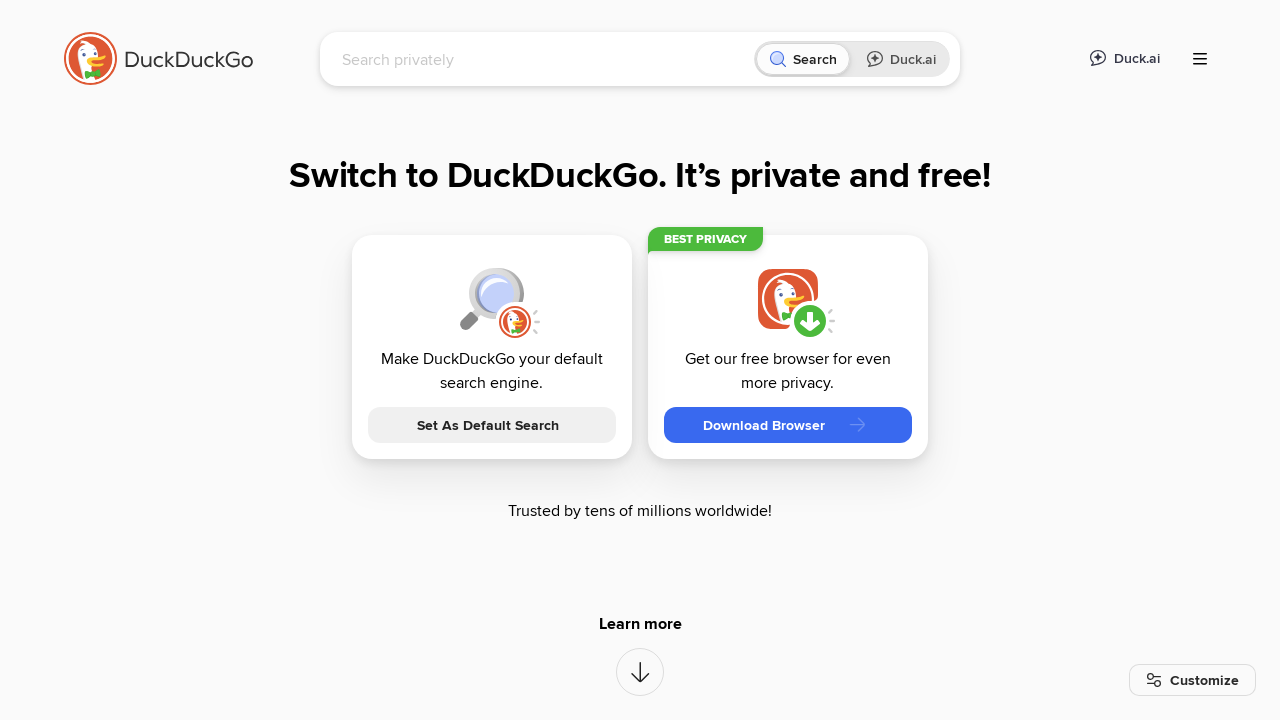

DuckDuckGo homepage loaded successfully (domcontentloaded)
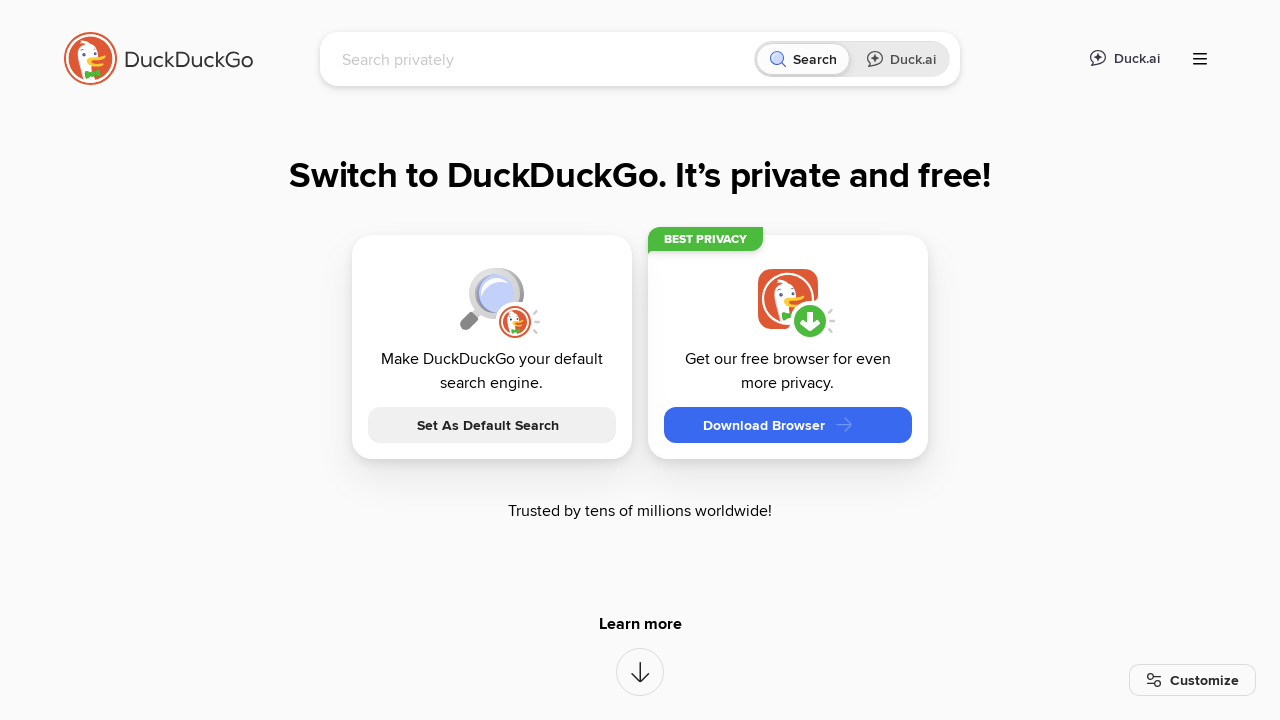

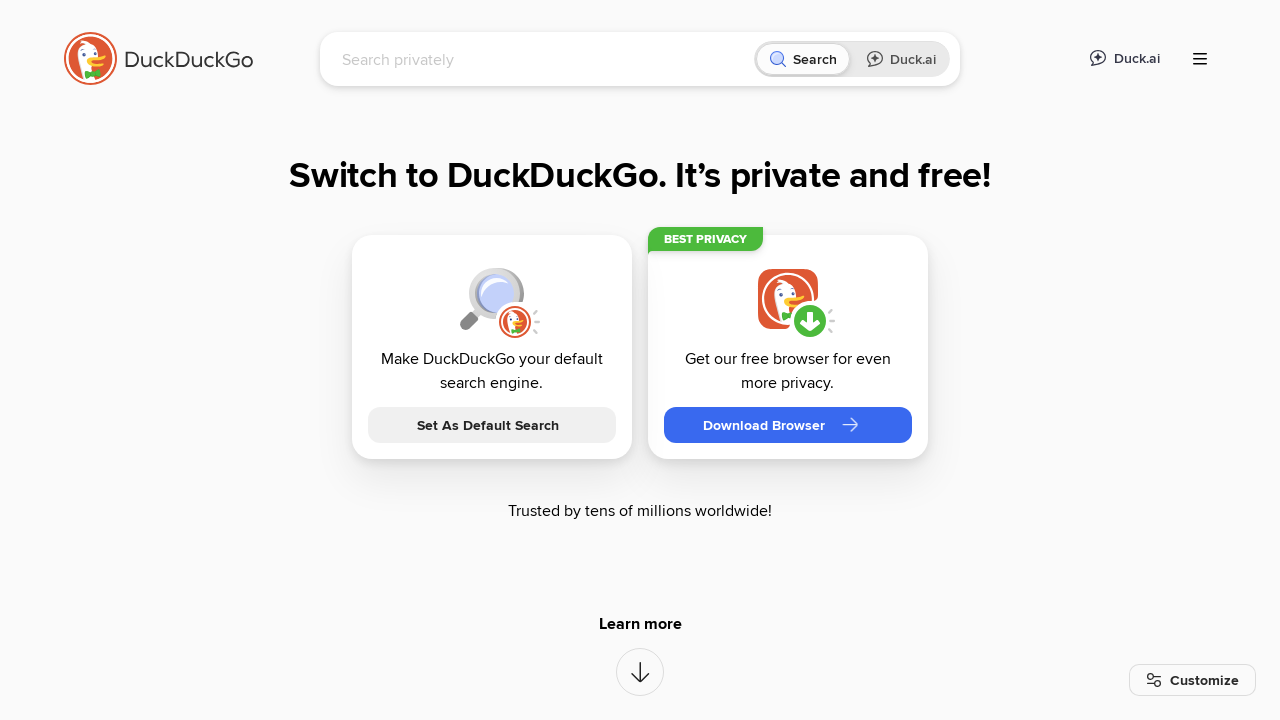